Tests navigation from Training Support homepage to About Us page by clicking the About Us link and verifying the page transition

Starting URL: https://training-support.net

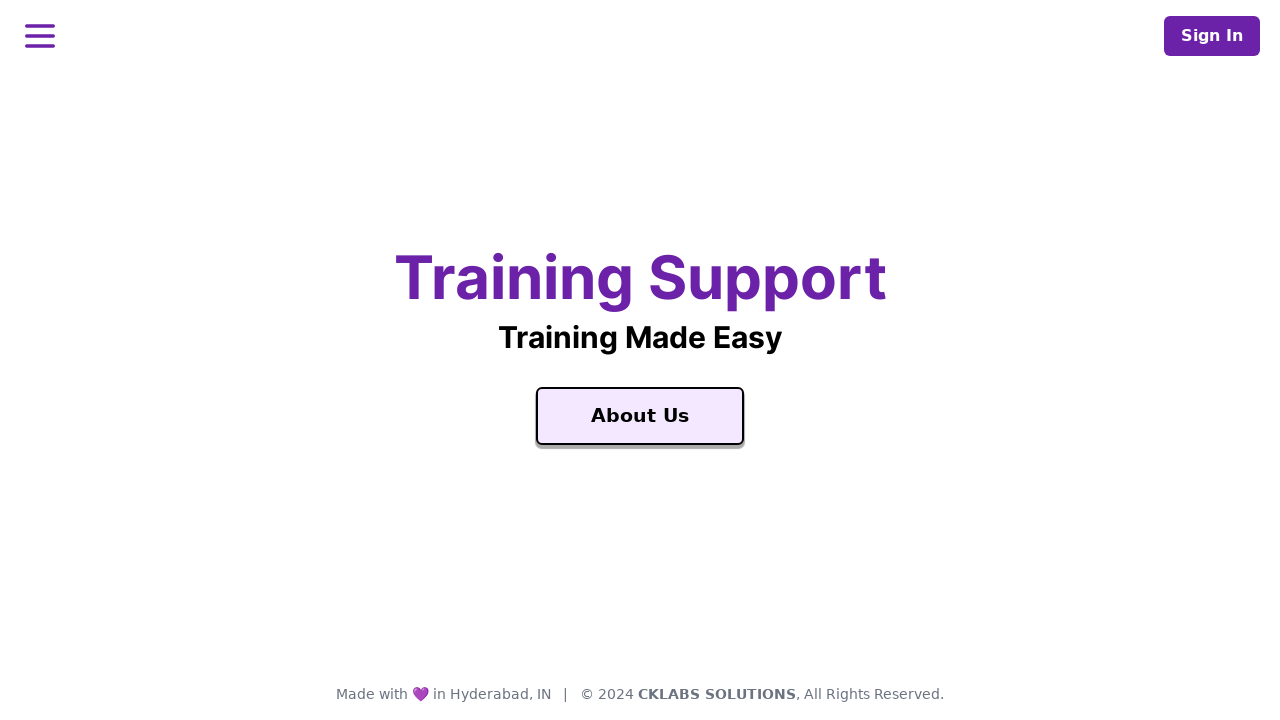

Clicked the About Us link on Training Support homepage at (640, 416) on a:text('About Us')
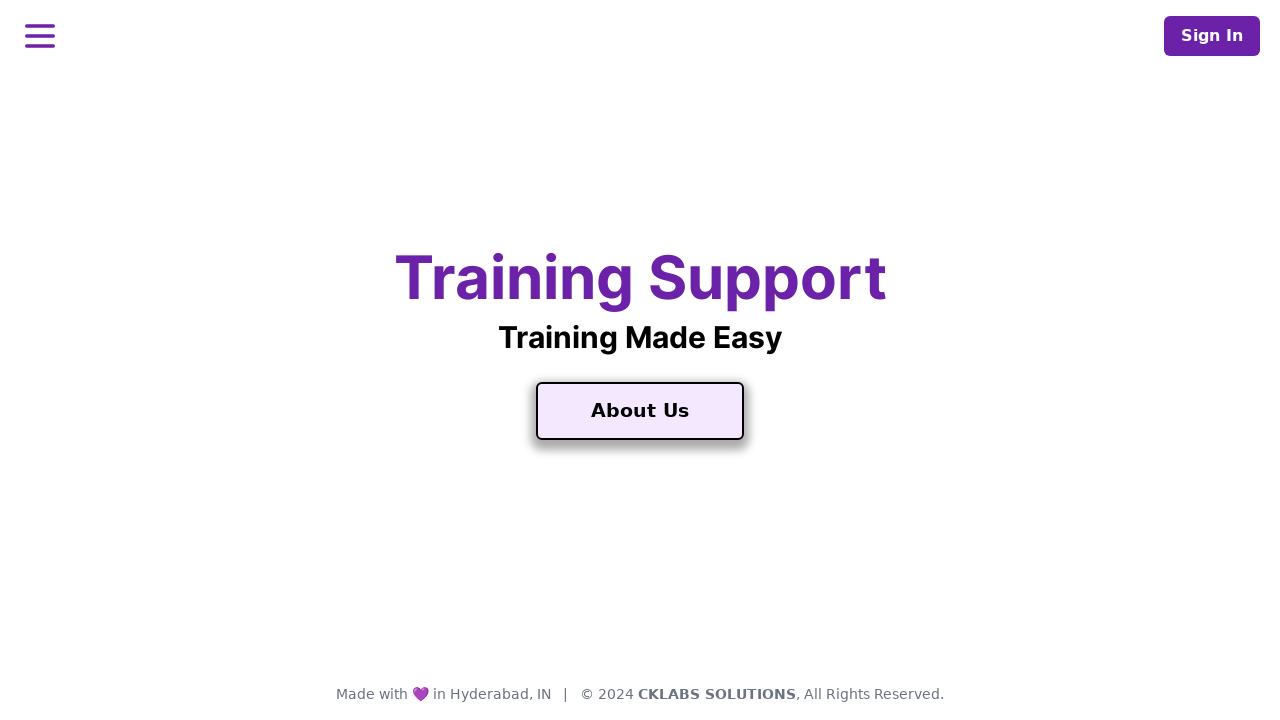

About Us page loaded and centered heading appeared
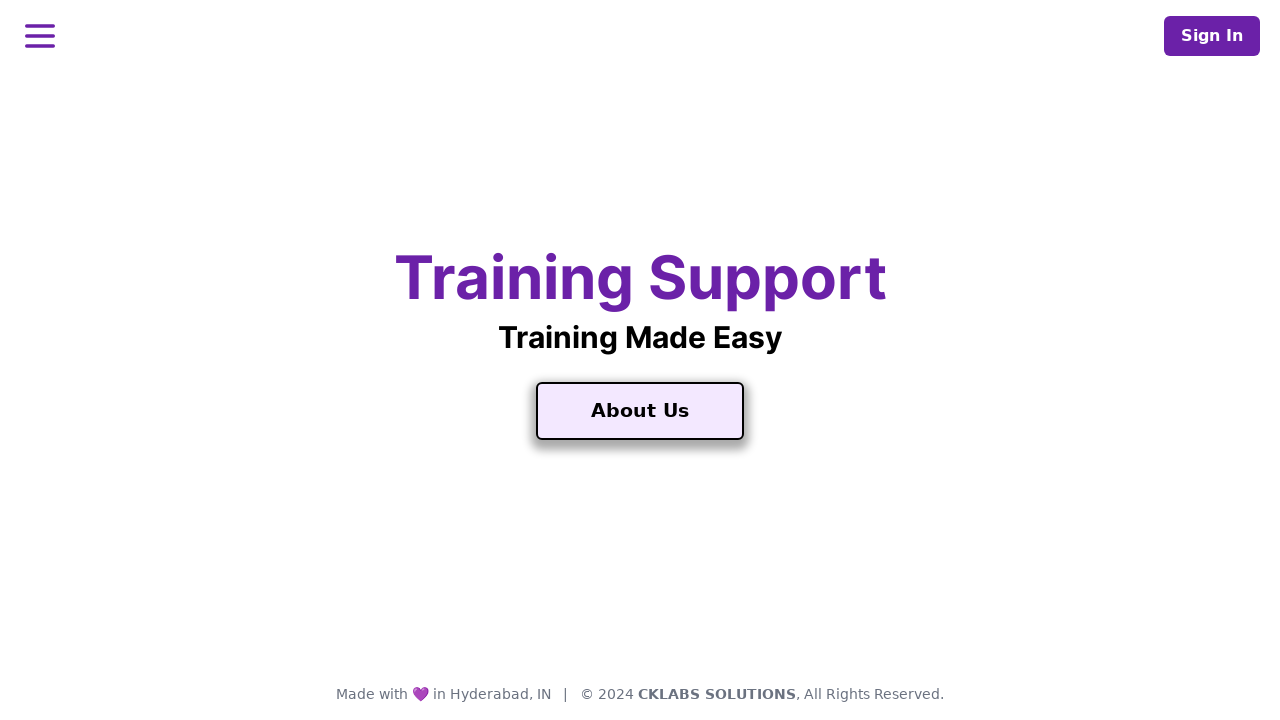

Retrieved page heading text: 'About Us'
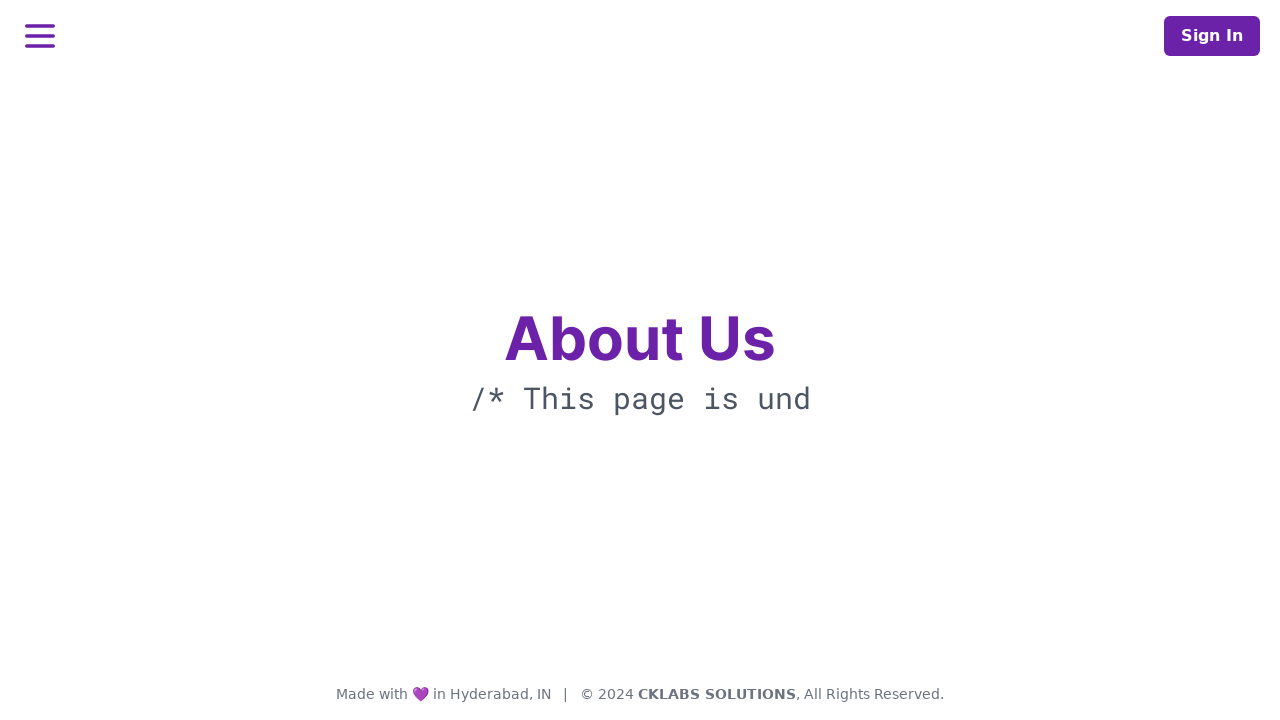

Verified page heading is 'About Us' - navigation successful
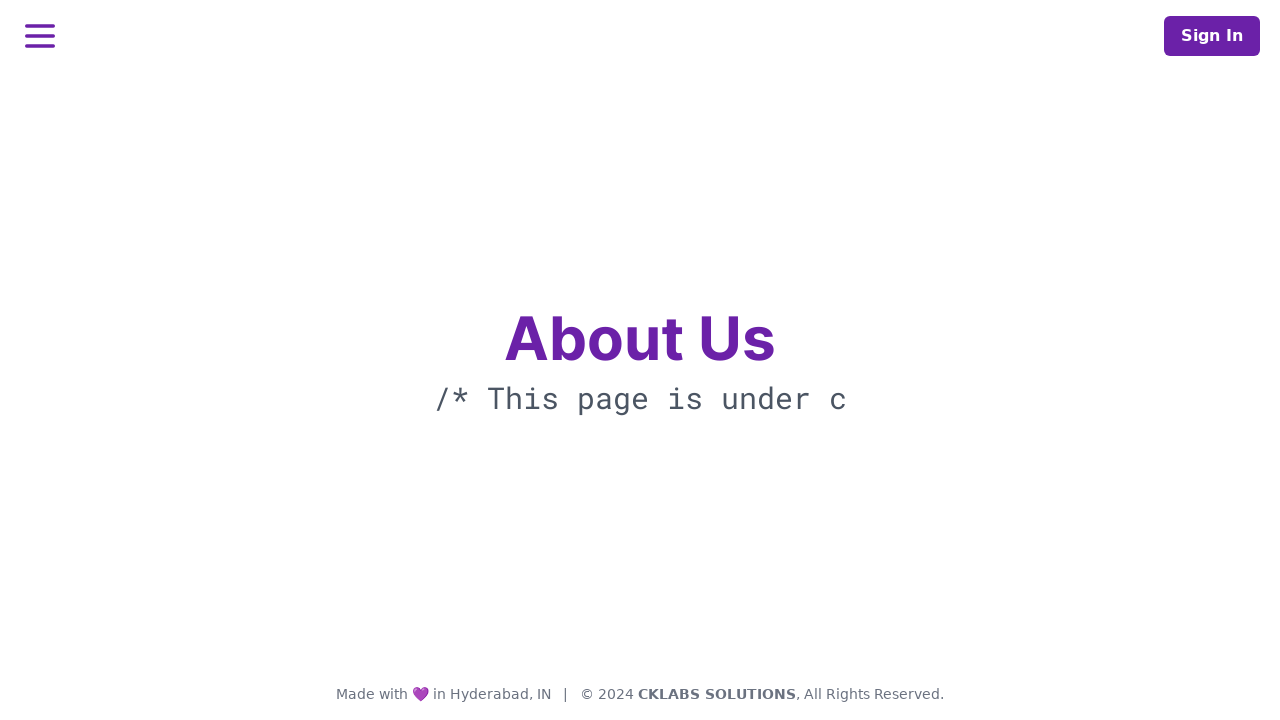

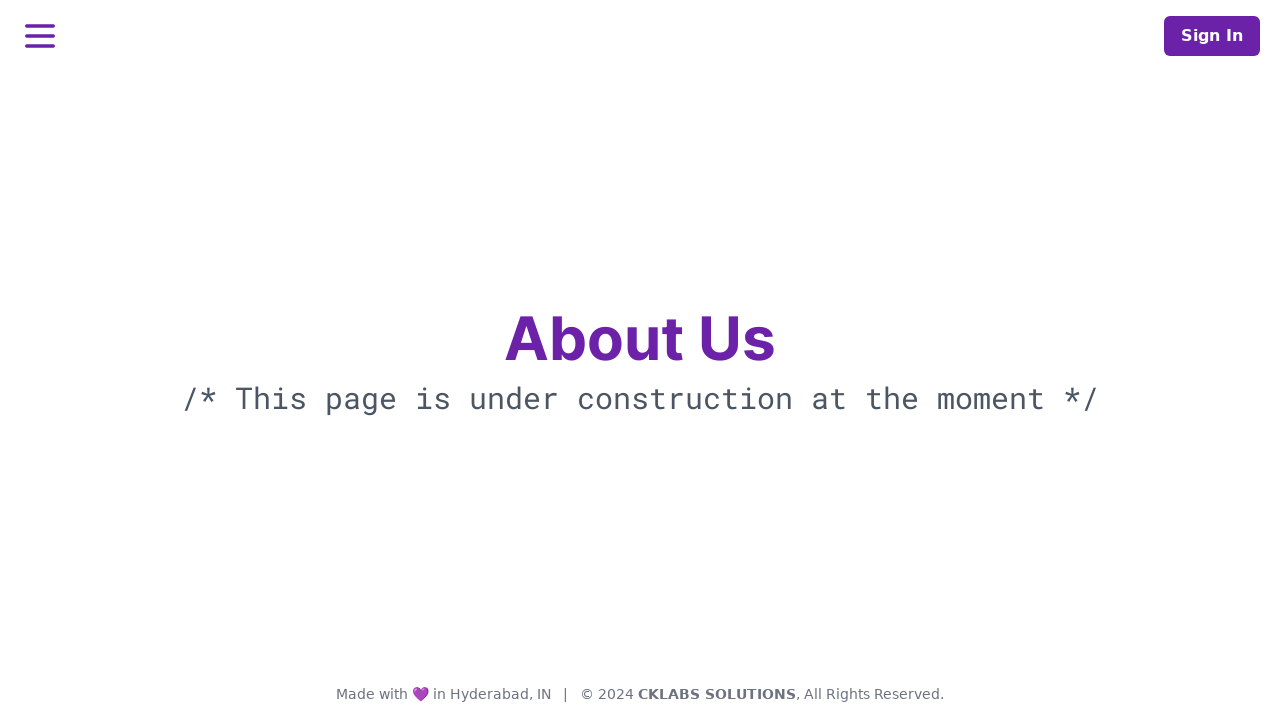